Tests browser window handling by clicking a button that opens a new window, switching to the new window, and verifying the heading text is displayed

Starting URL: https://demoqa.com/browser-windows

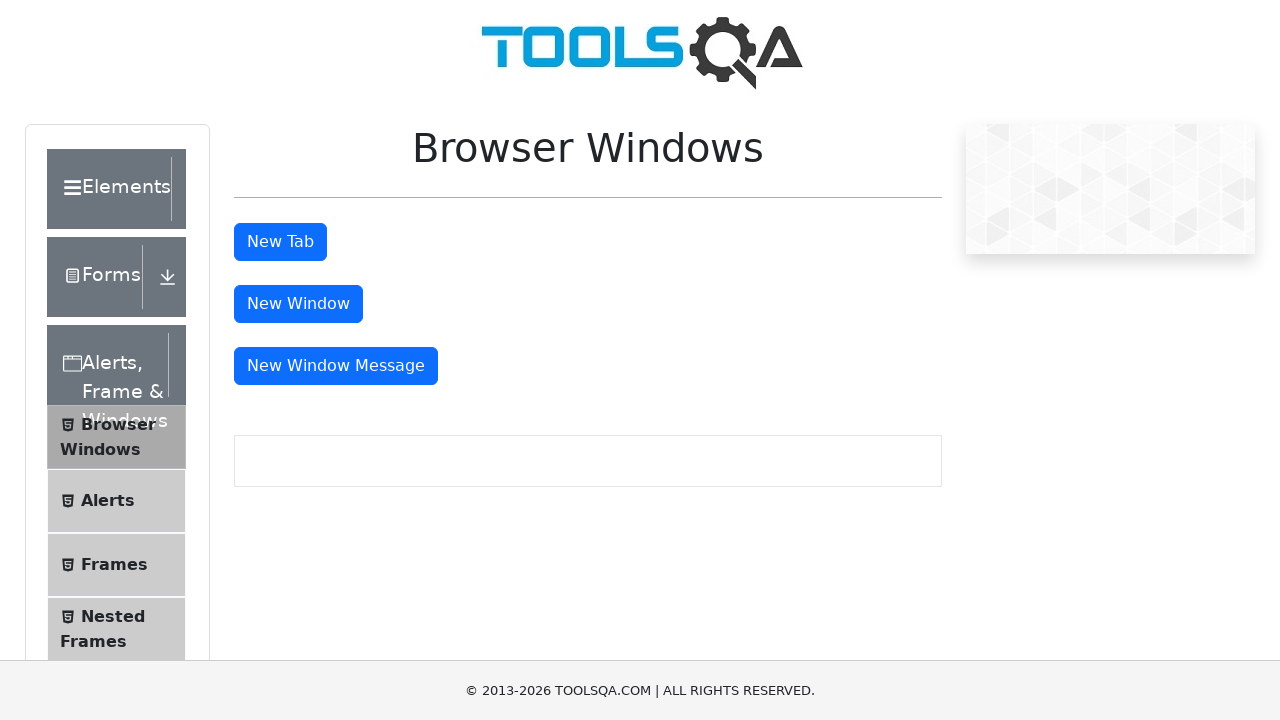

Clicked 'New Window' button to open a new window at (298, 304) on button#windowButton
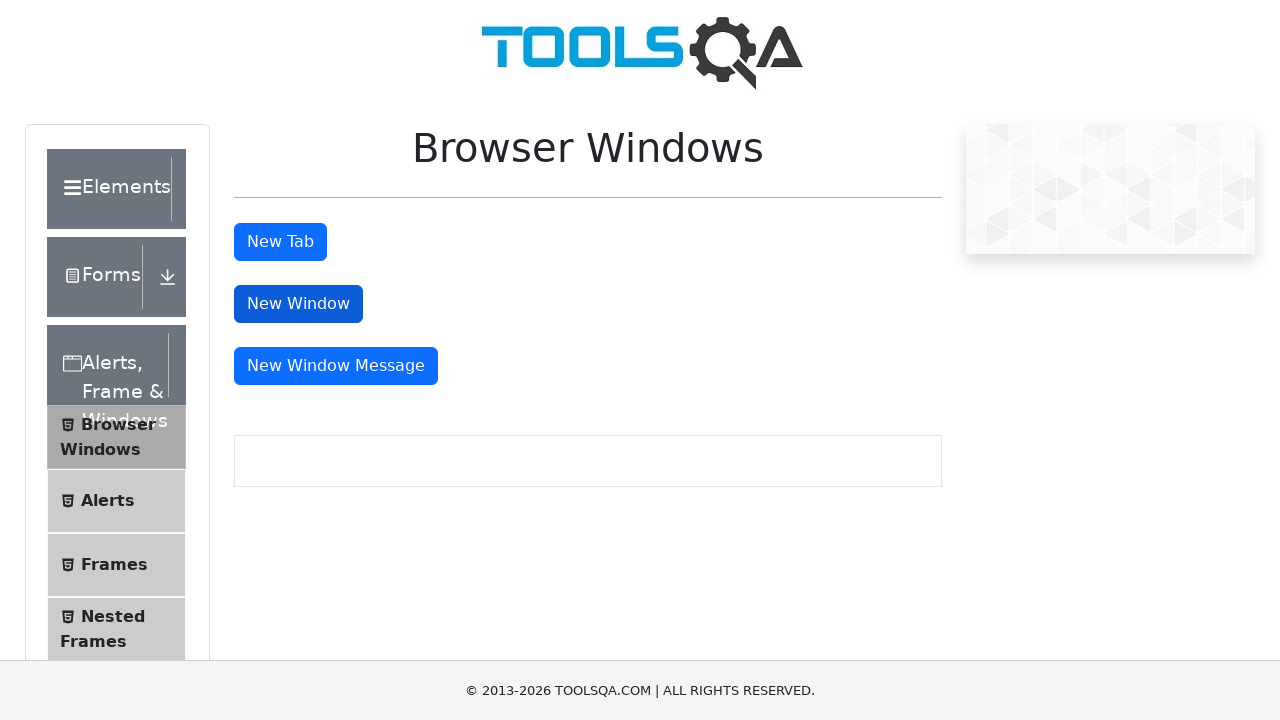

New window opened and captured
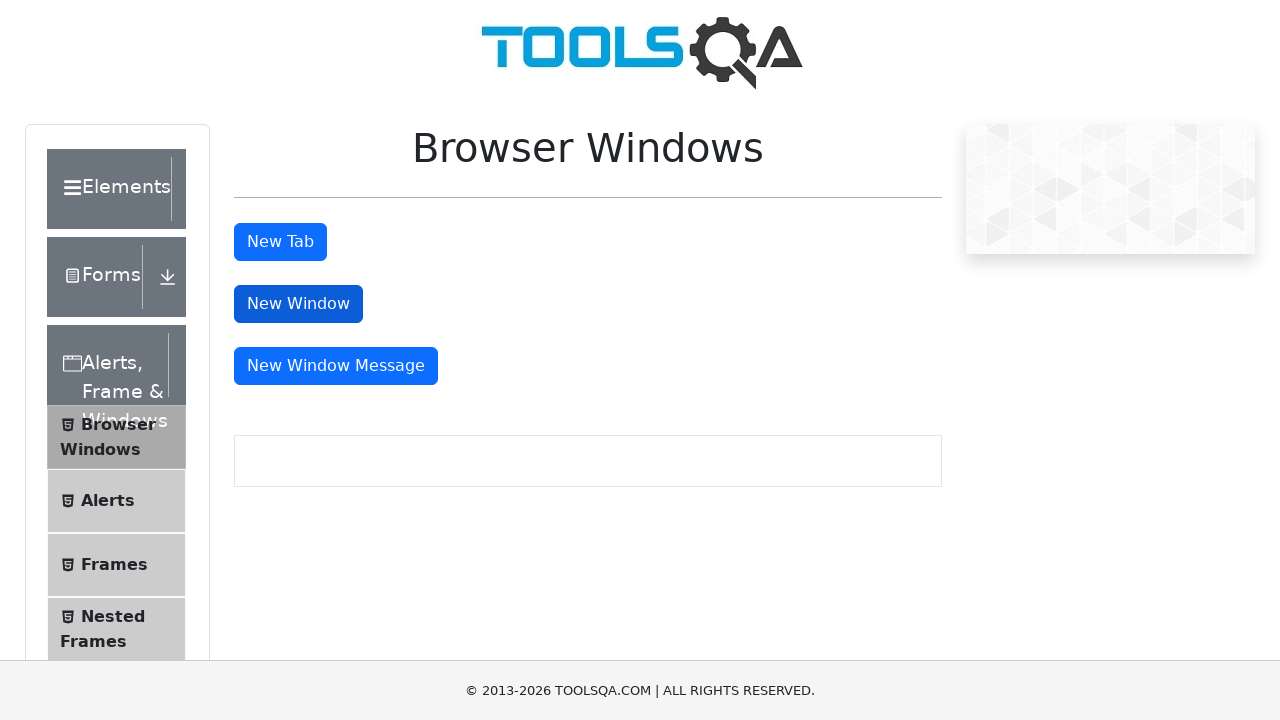

New window fully loaded
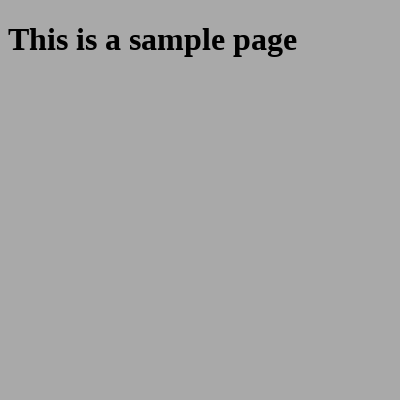

Verified heading text 'h1#sampleHeading' is displayed in new window
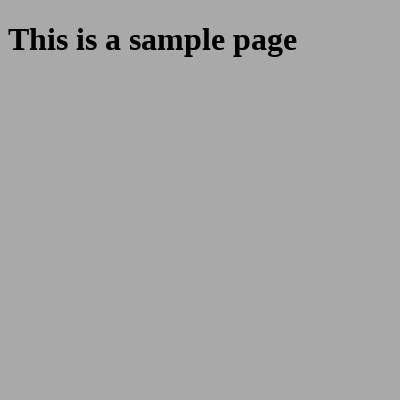

Closed the new window
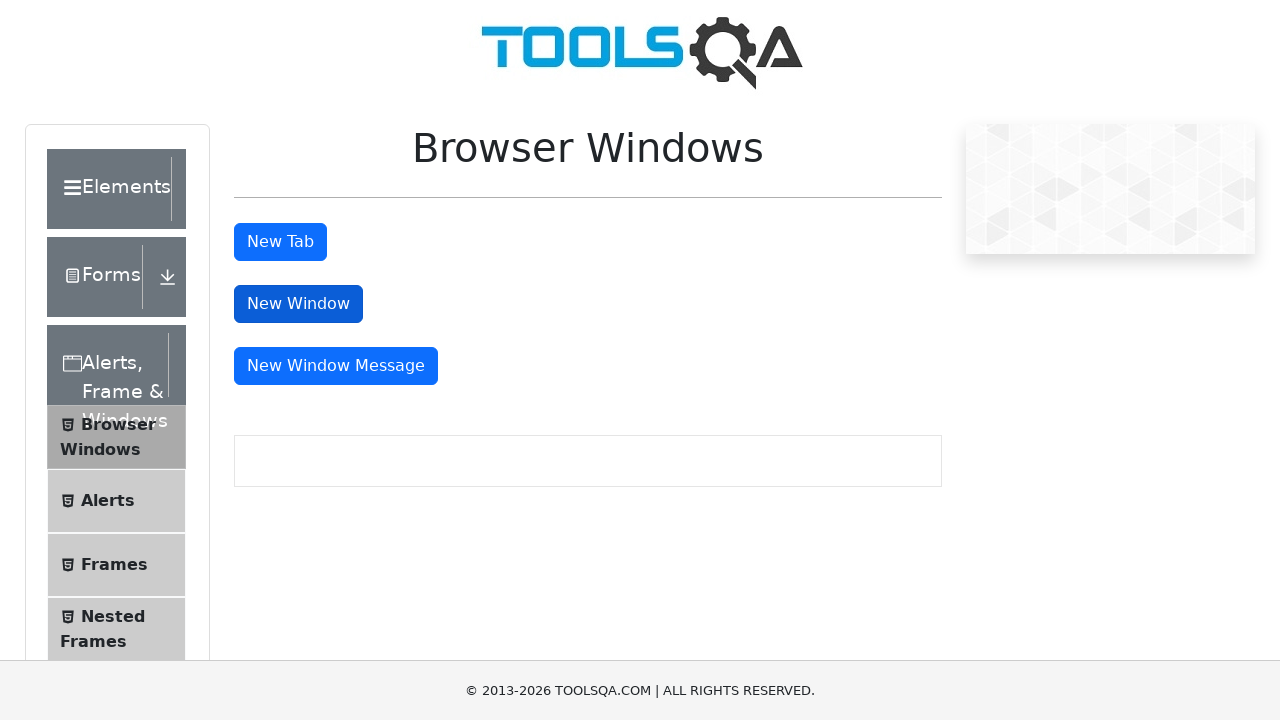

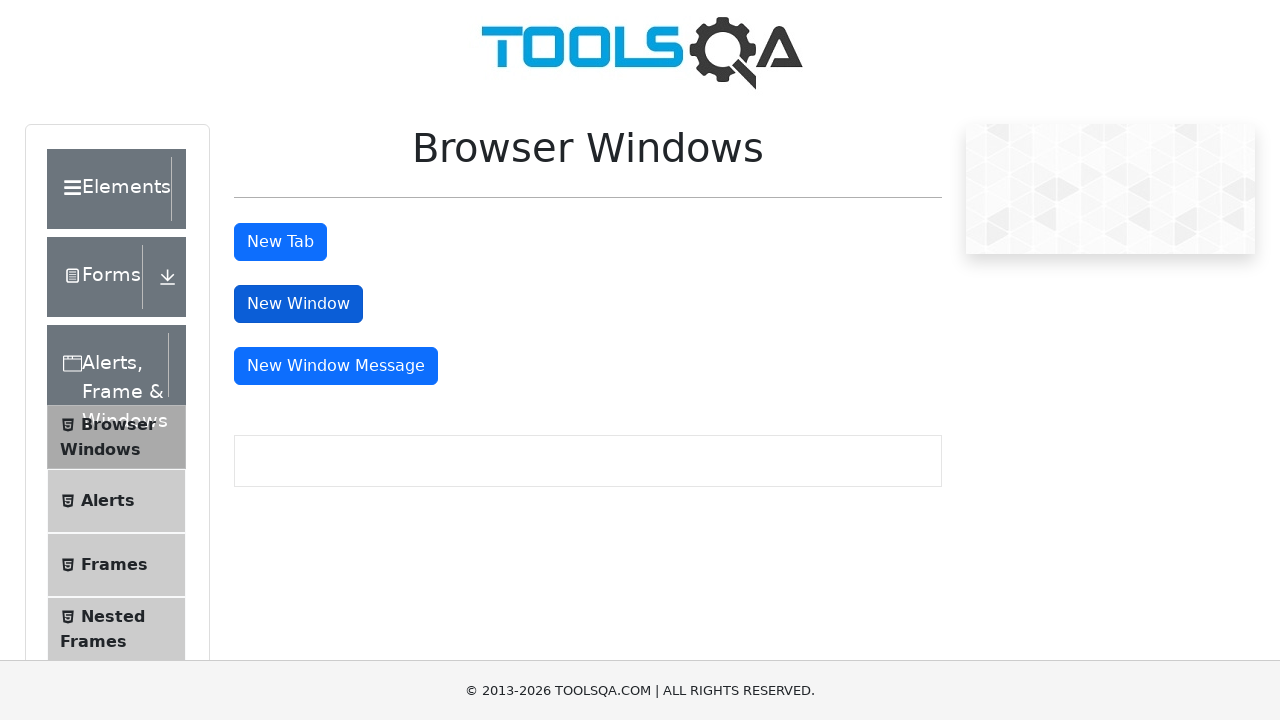